Tests number input functionality by entering a numeric value into an input field on the Herokuapp test page

Starting URL: https://the-internet.herokuapp.com/inputs

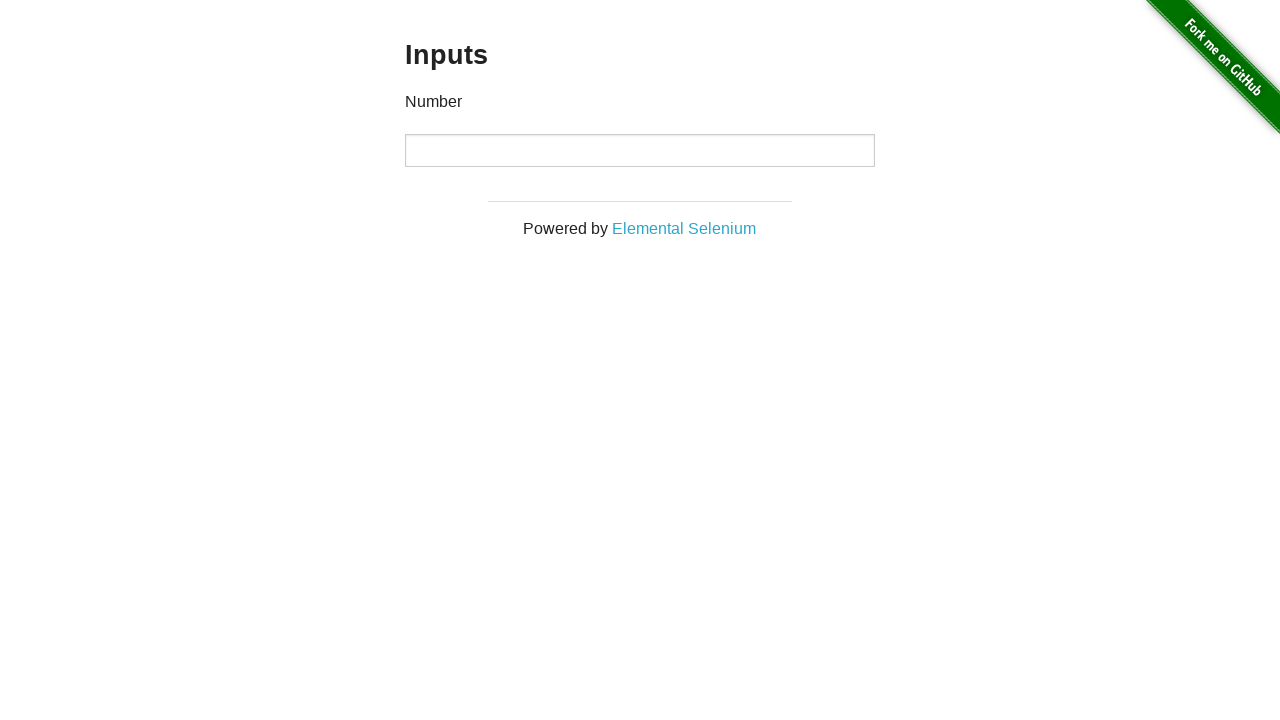

Entered numeric value '12' into the number input field on input[type='number']
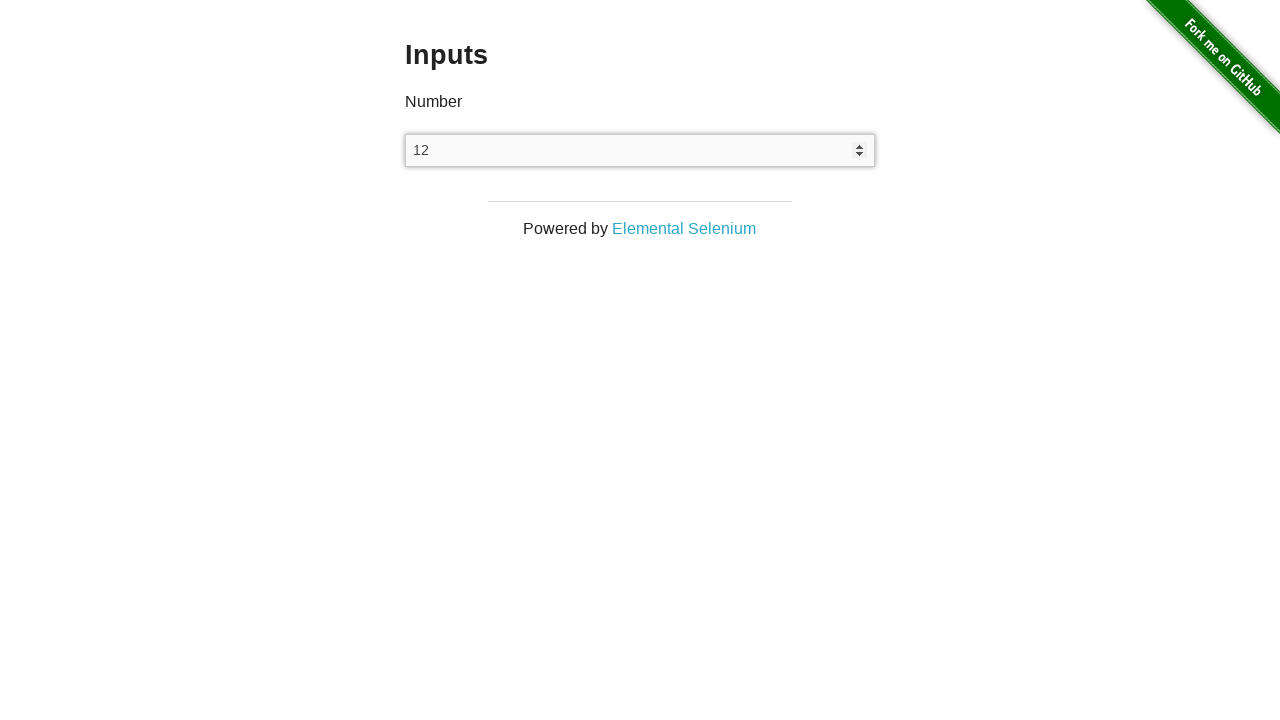

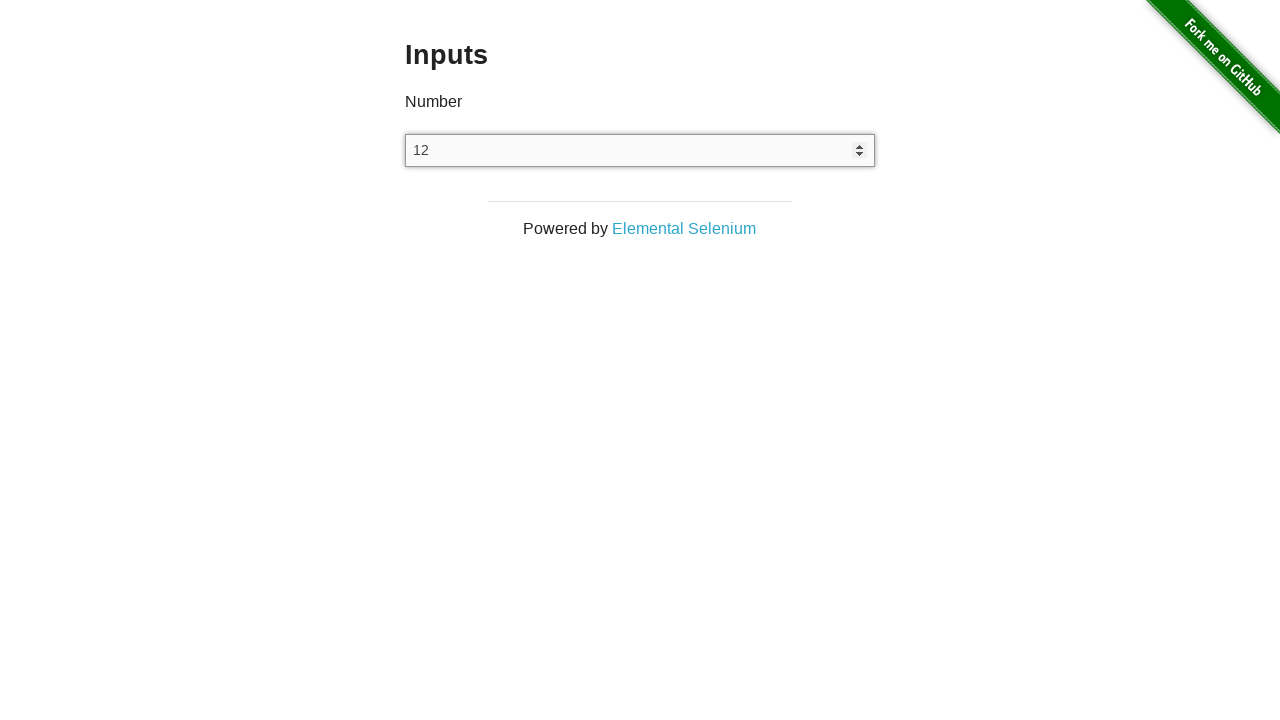